Navigates to Mars news page, waits for content to load, then visits JPL Space image gallery and clicks on the full image button to view the featured image.

Starting URL: https://data-class-mars.s3.amazonaws.com/Mars/index.html

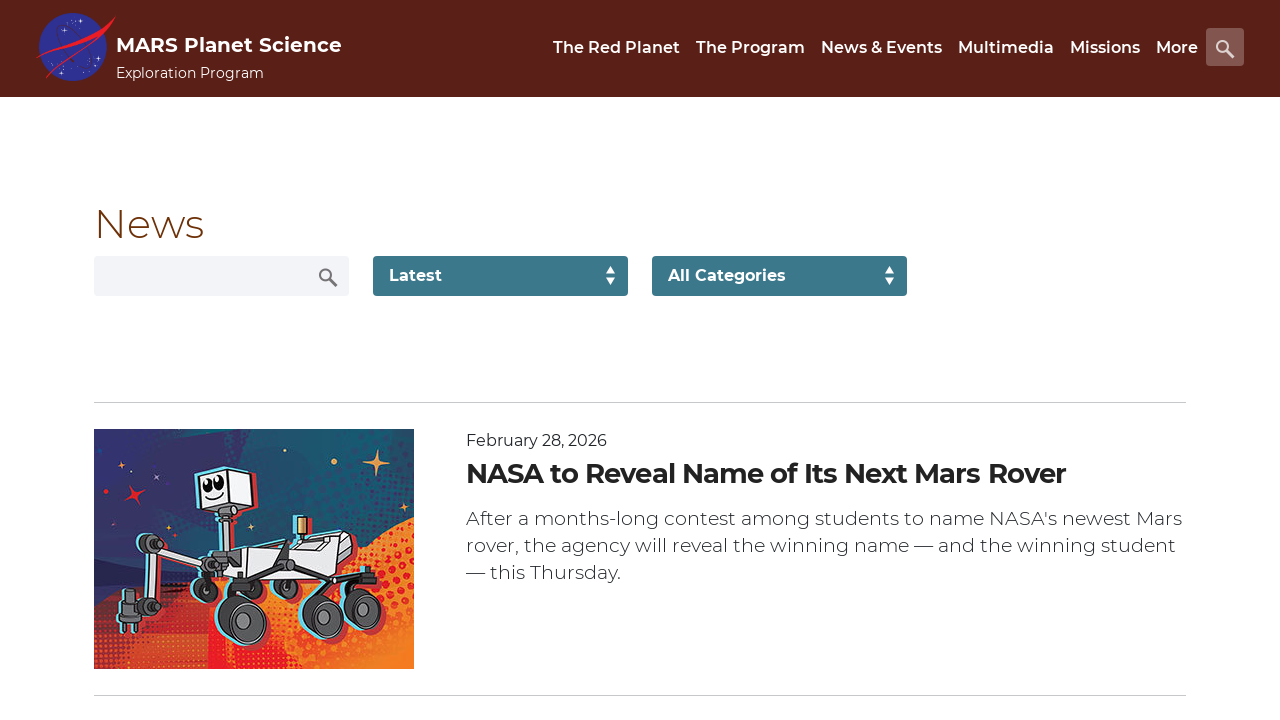

Waited for Mars news list content to load
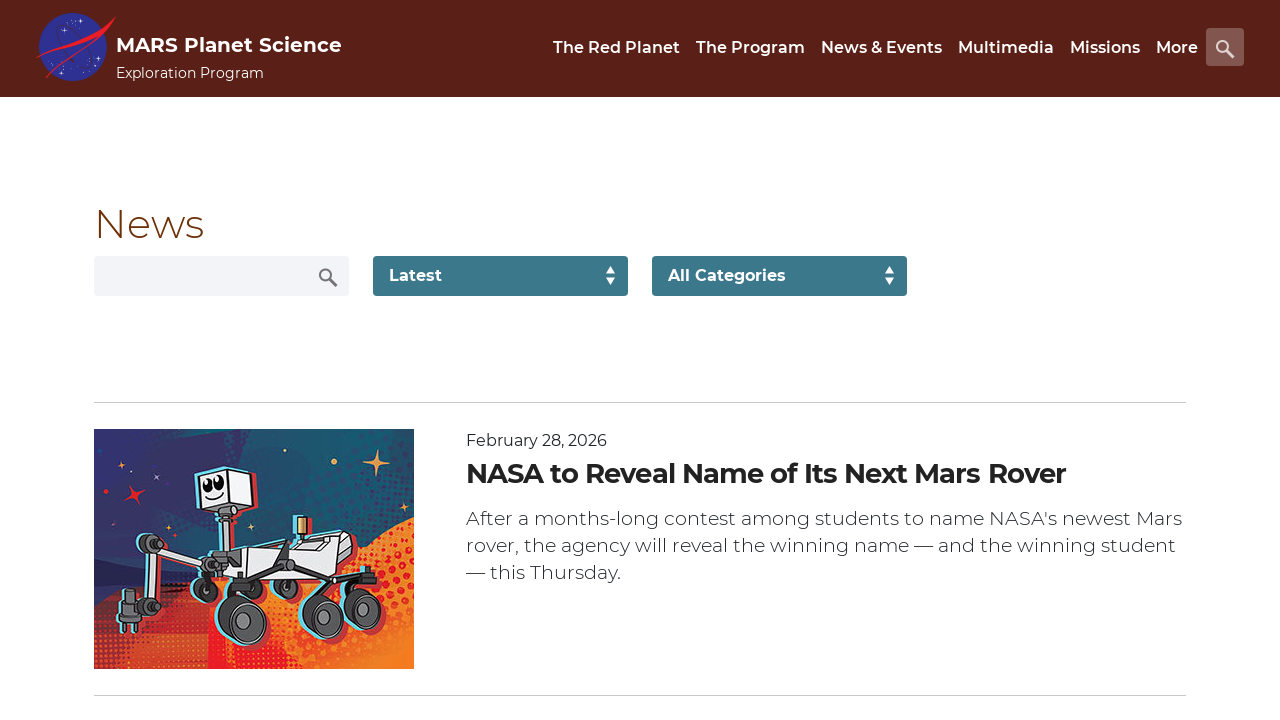

Verified news content title is present
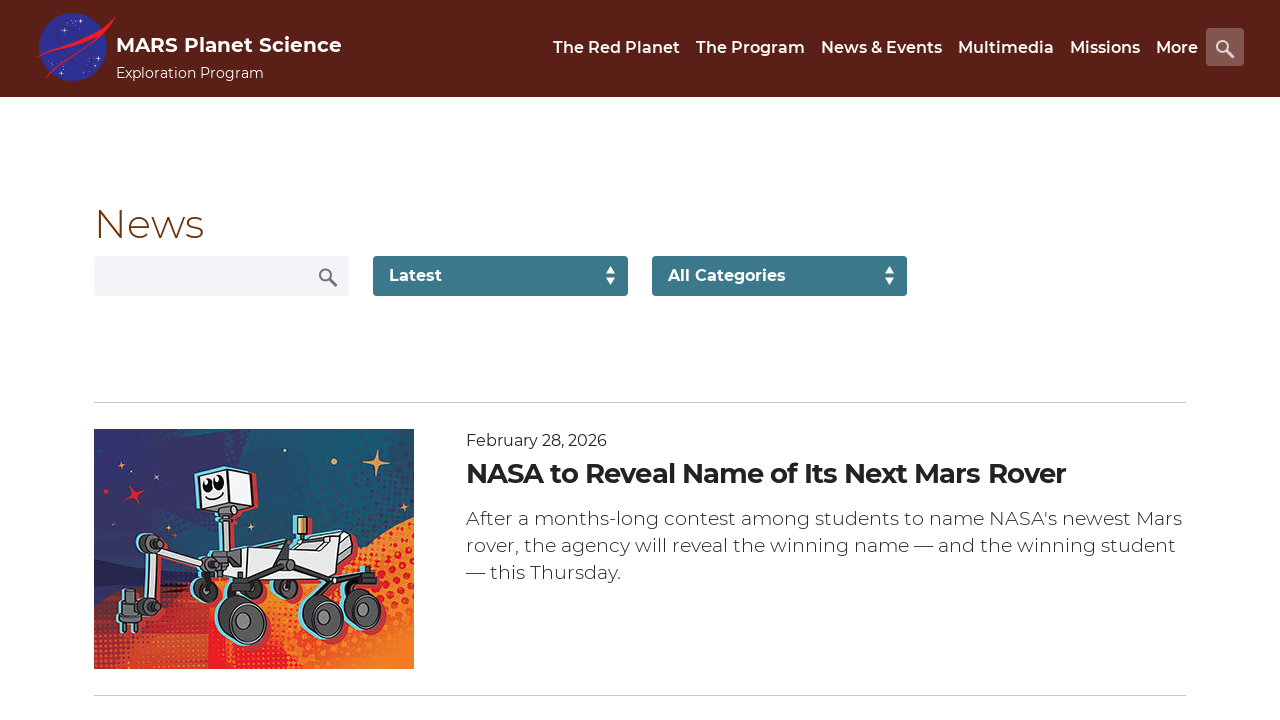

Verified news article teaser body is present
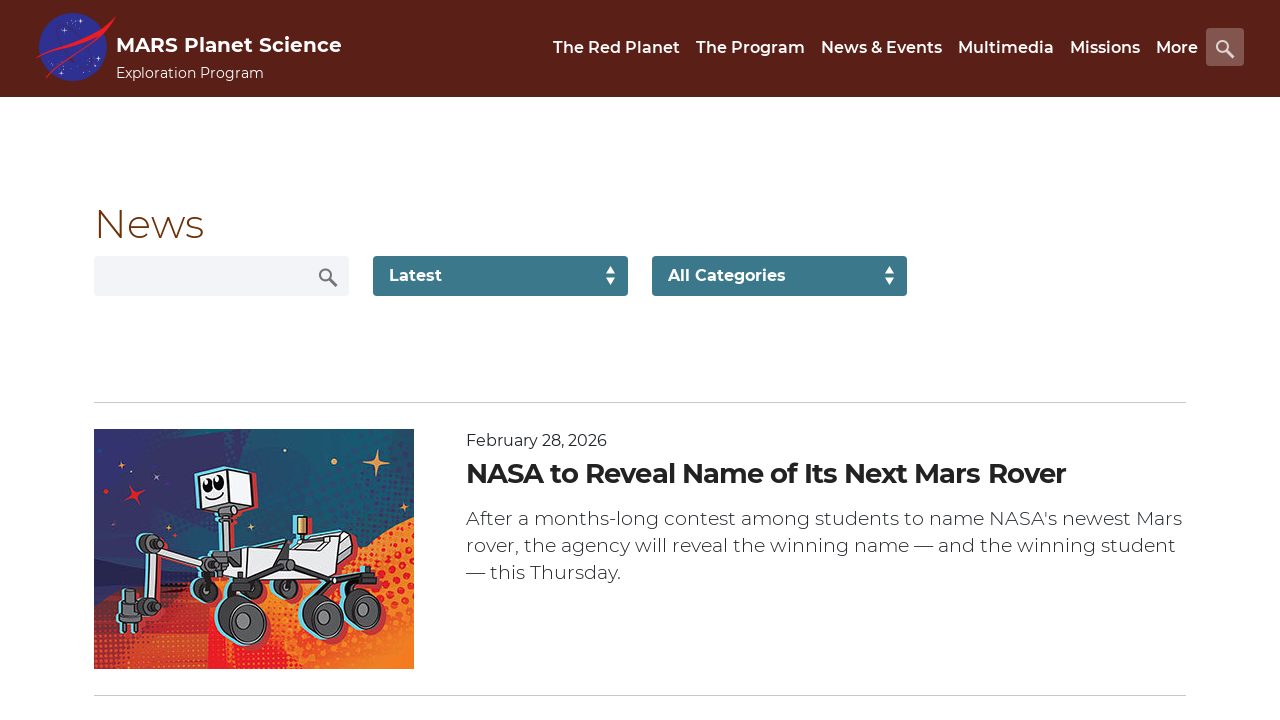

Navigated to JPL Space featured image gallery page
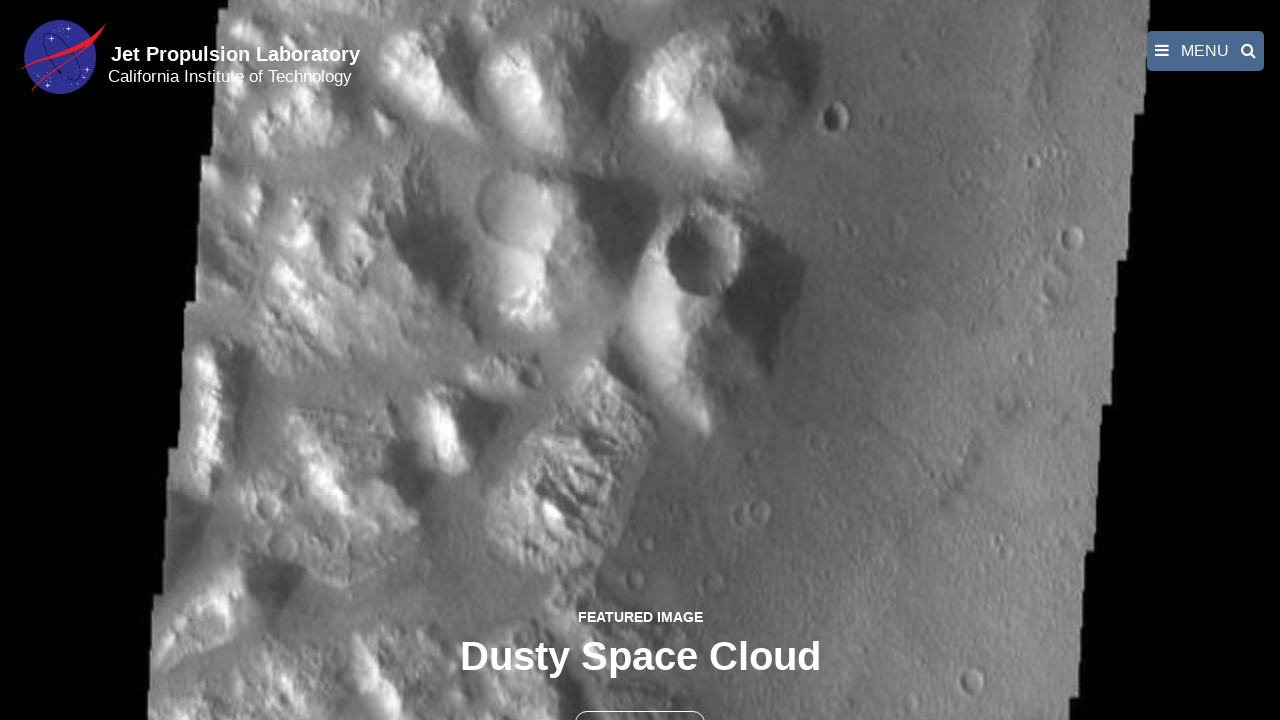

Clicked the full image button to view featured image at (640, 699) on button >> nth=1
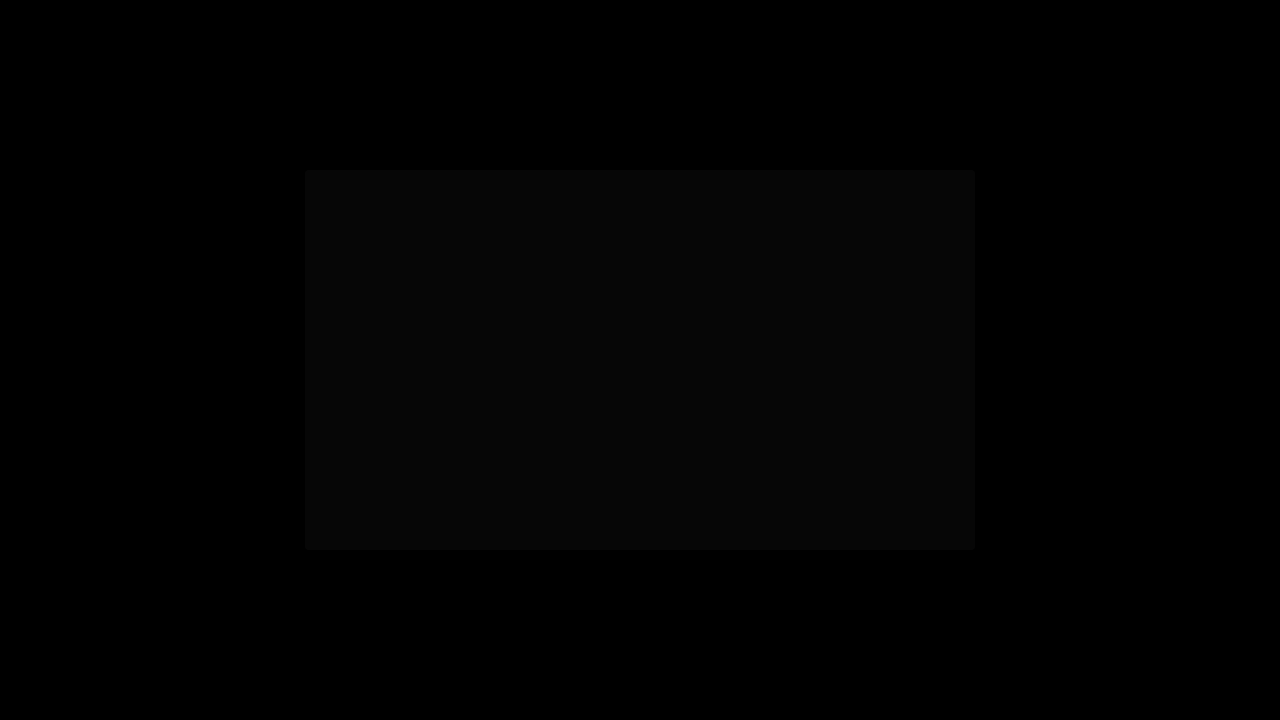

Full featured image loaded in lightbox
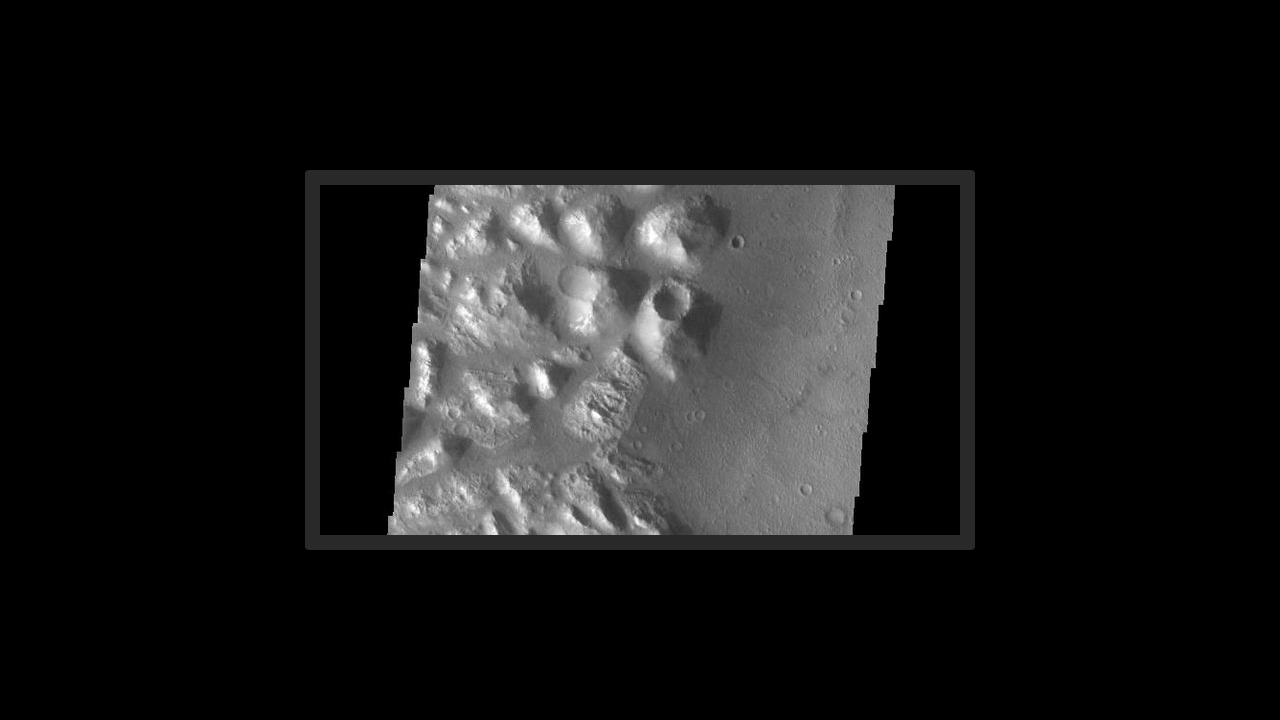

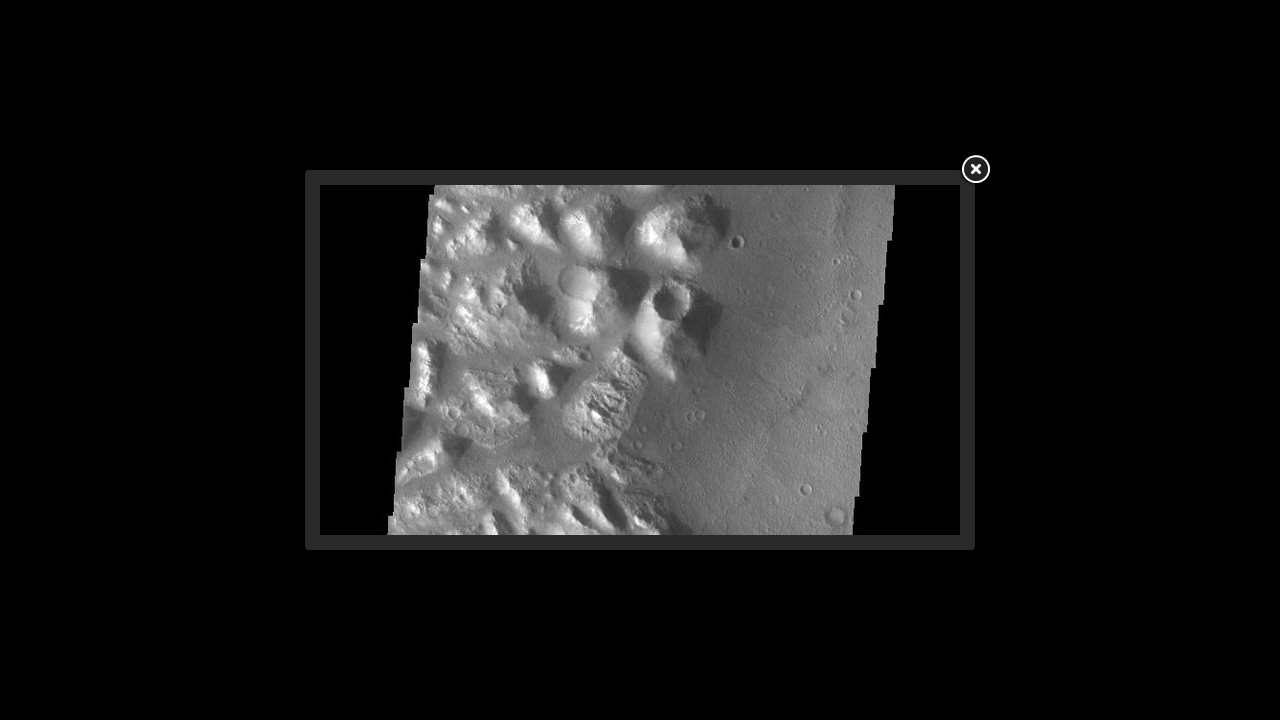